Tests that edits are cancelled when pressing Escape

Starting URL: https://demo.playwright.dev/todomvc

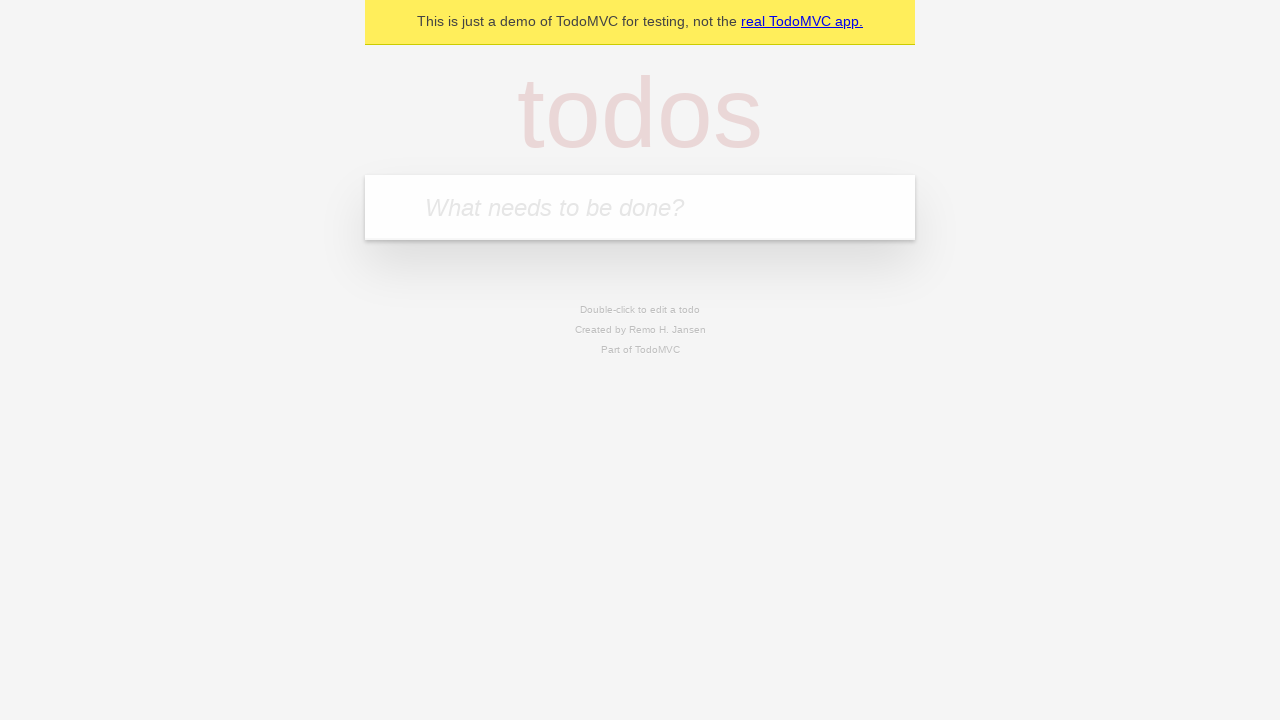

Filled new todo input with 'buy some cheese' on .new-todo
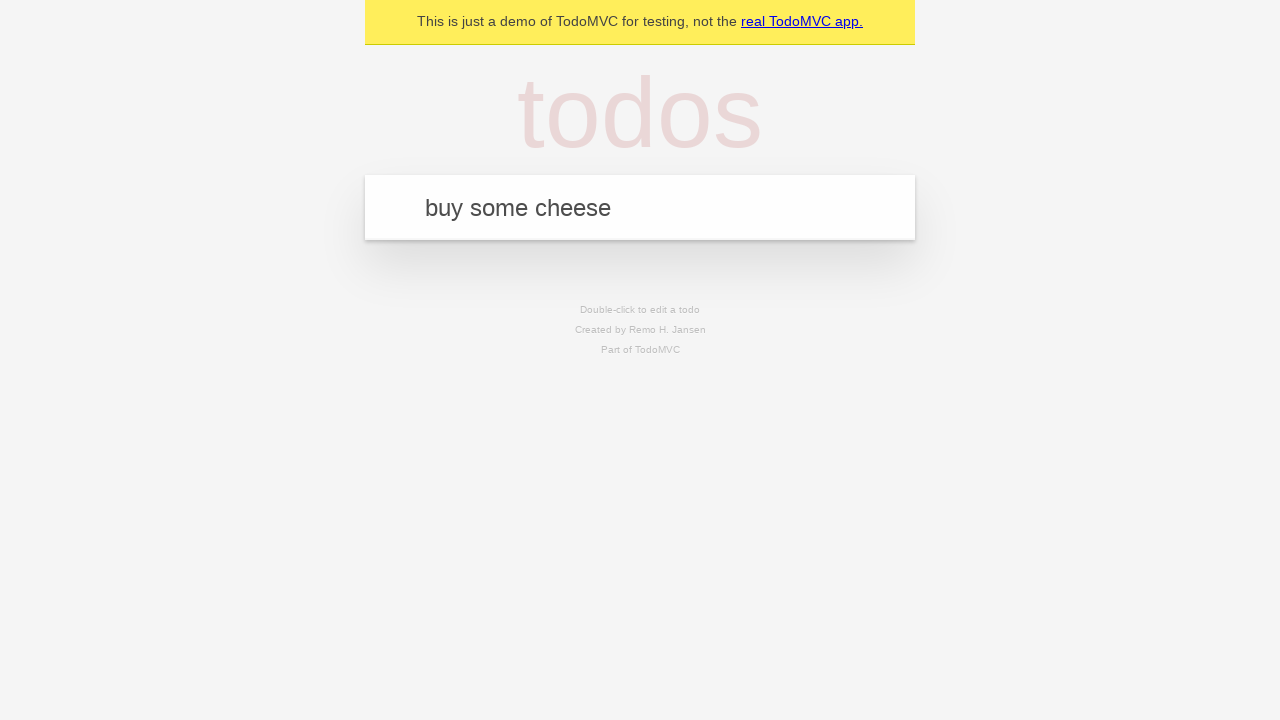

Pressed Enter to create first todo on .new-todo
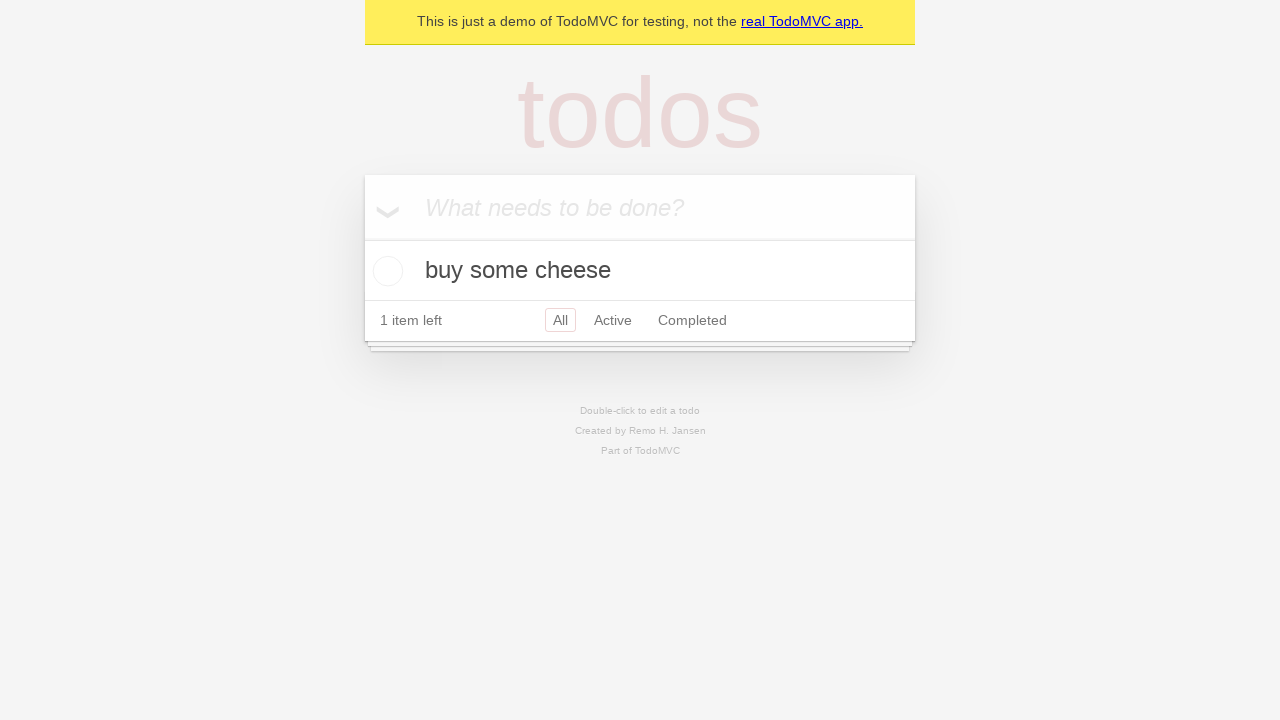

Filled new todo input with 'feed the cat' on .new-todo
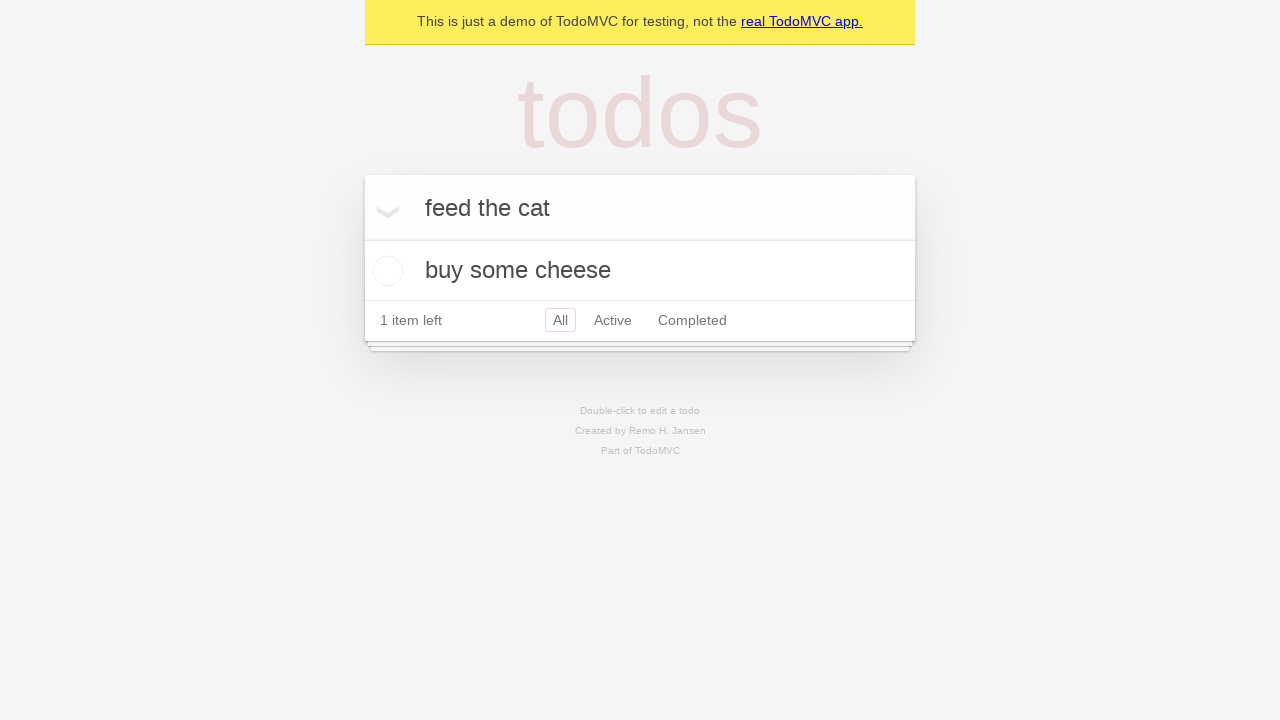

Pressed Enter to create second todo on .new-todo
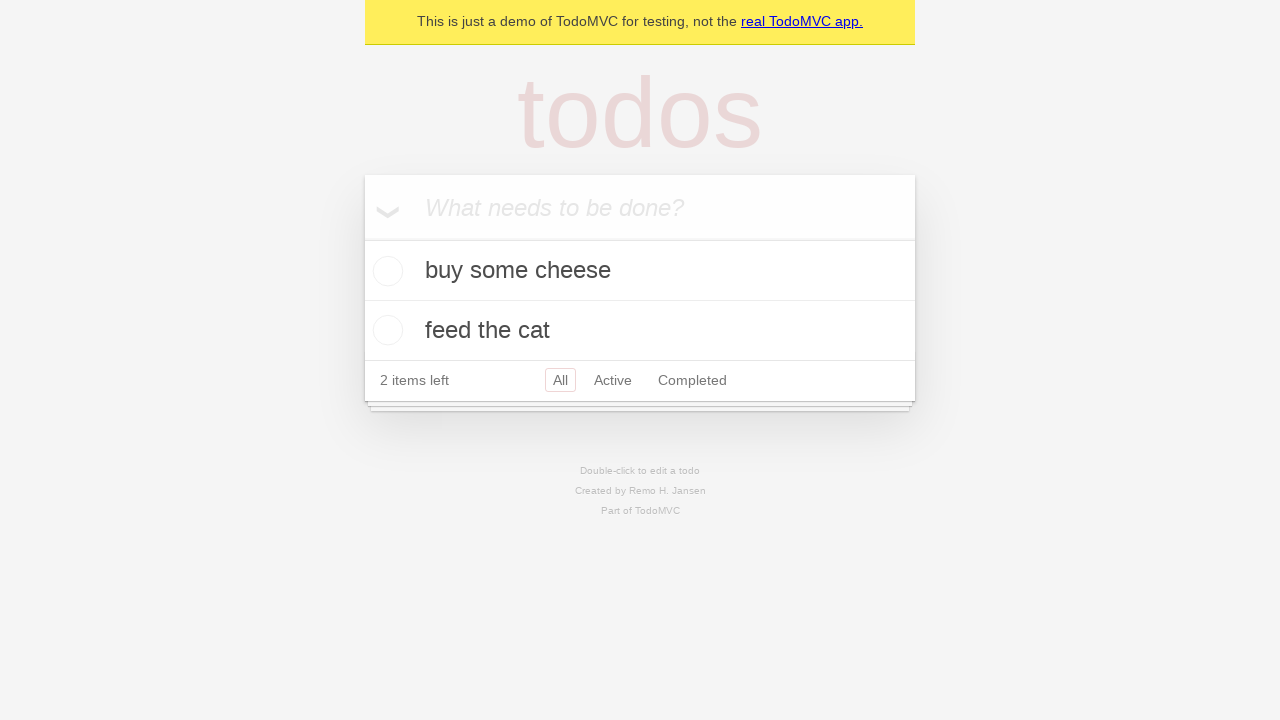

Filled new todo input with 'book a doctors appointment' on .new-todo
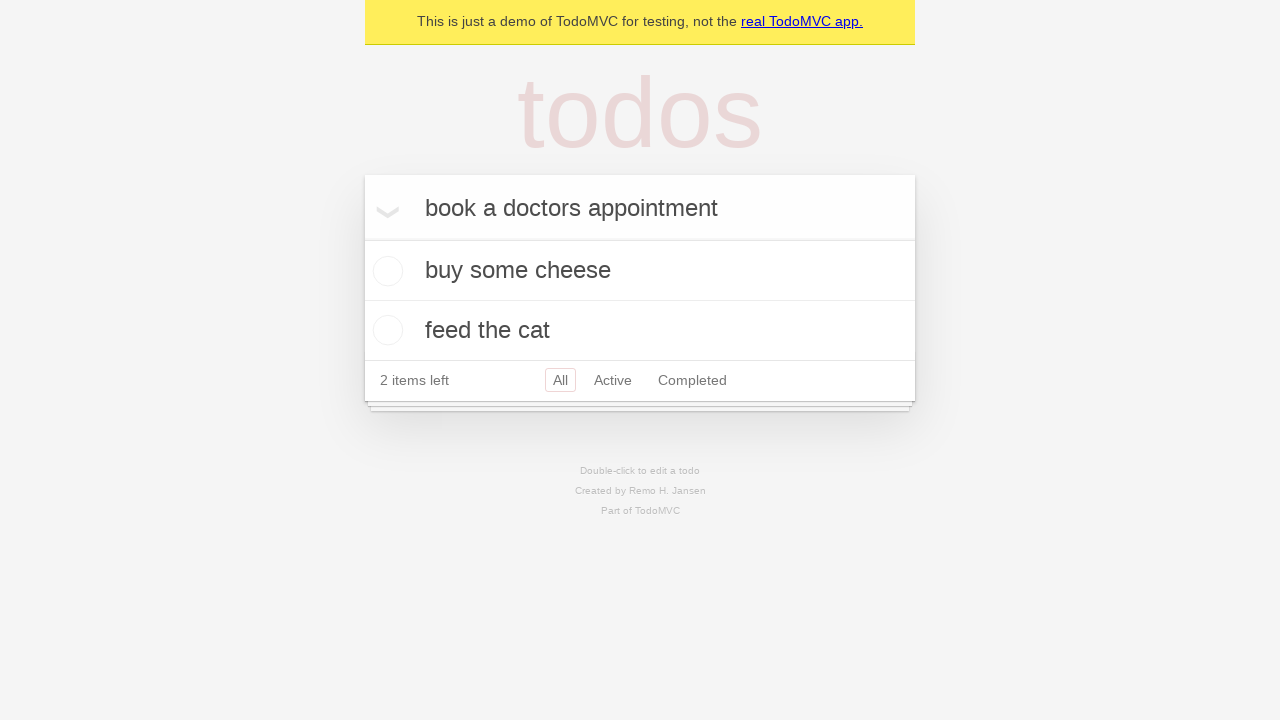

Pressed Enter to create third todo on .new-todo
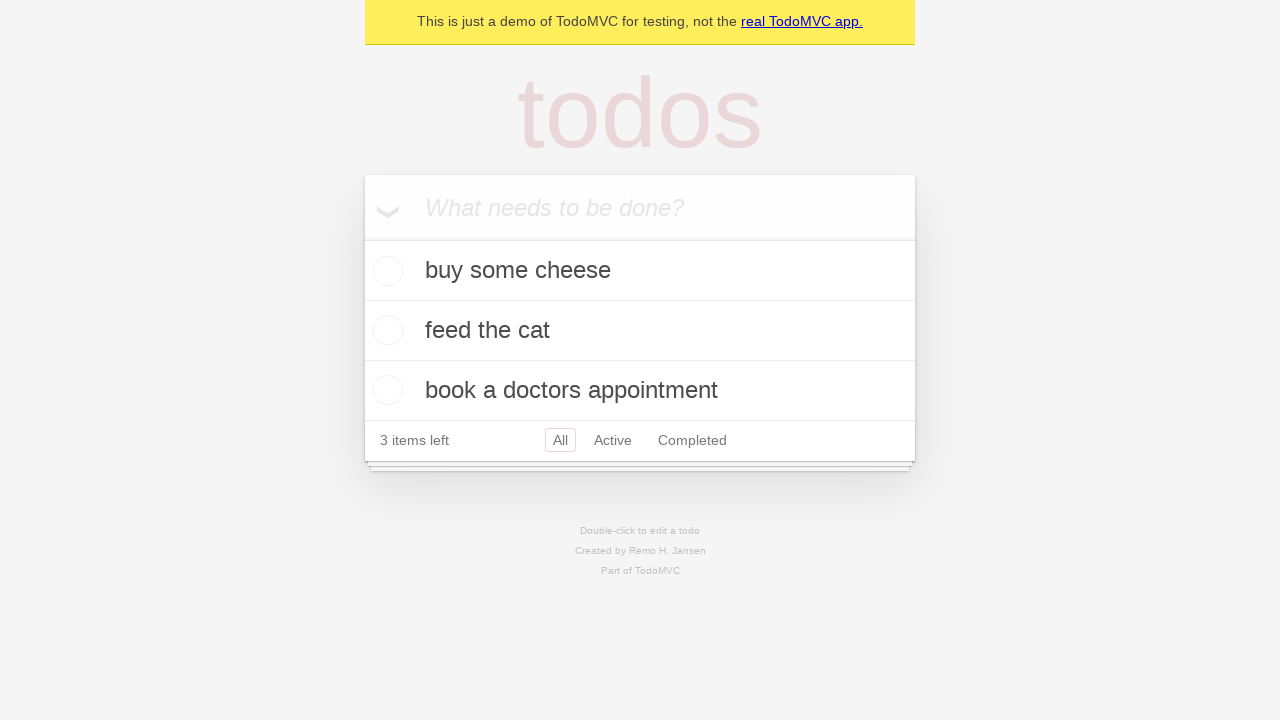

Waited for all three todos to be loaded
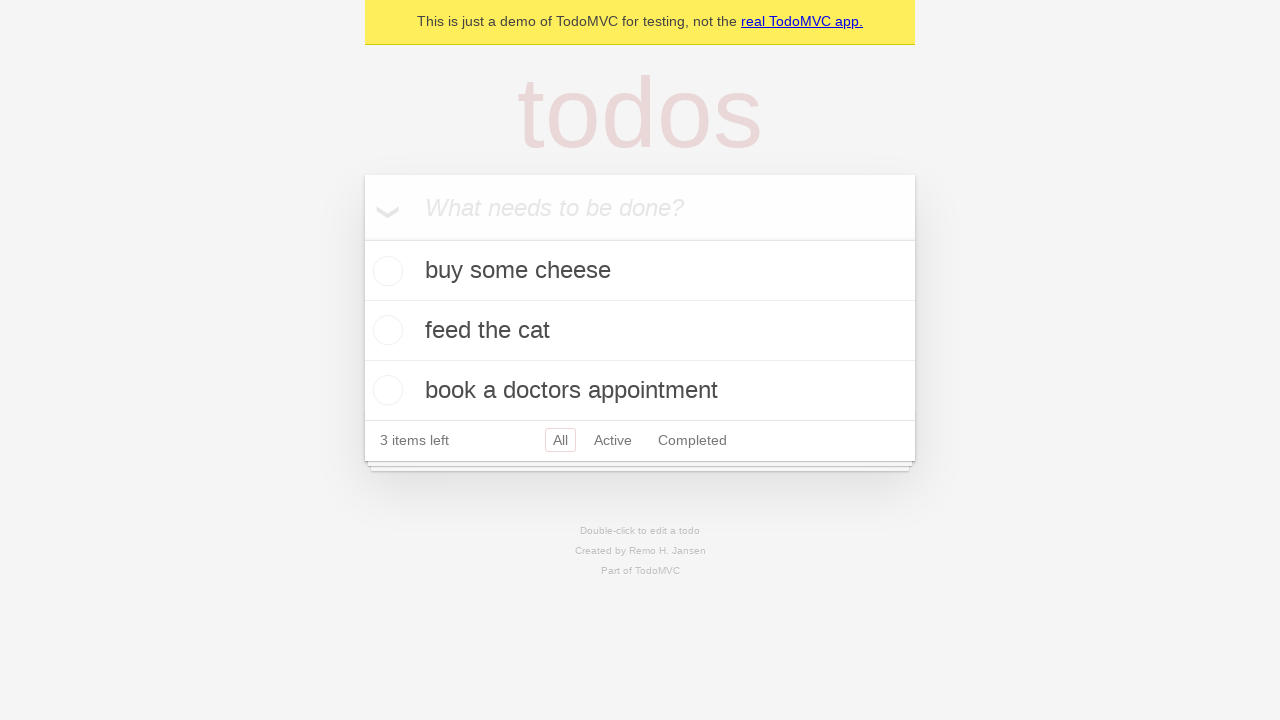

Double-clicked second todo to enter edit mode at (640, 331) on .todo-list li >> nth=1
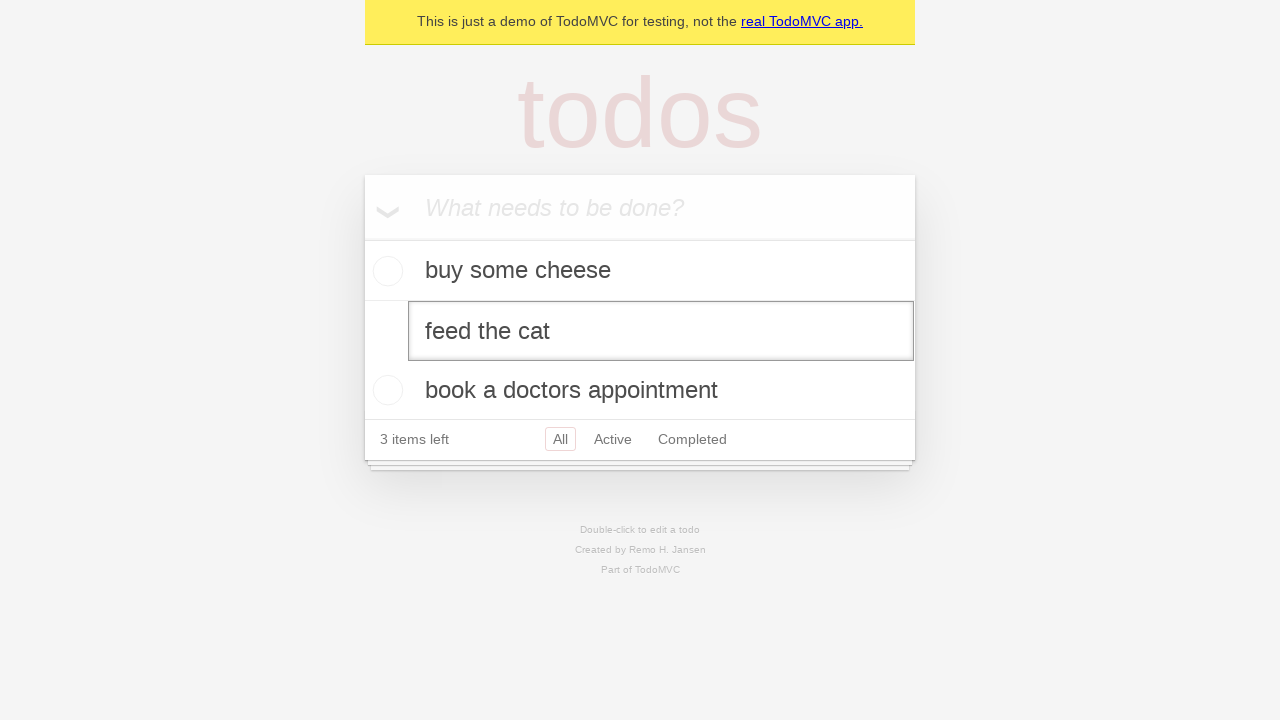

Pressed Escape to cancel edit and verify edits are cancelled on .todo-list li >> nth=1 >> .edit
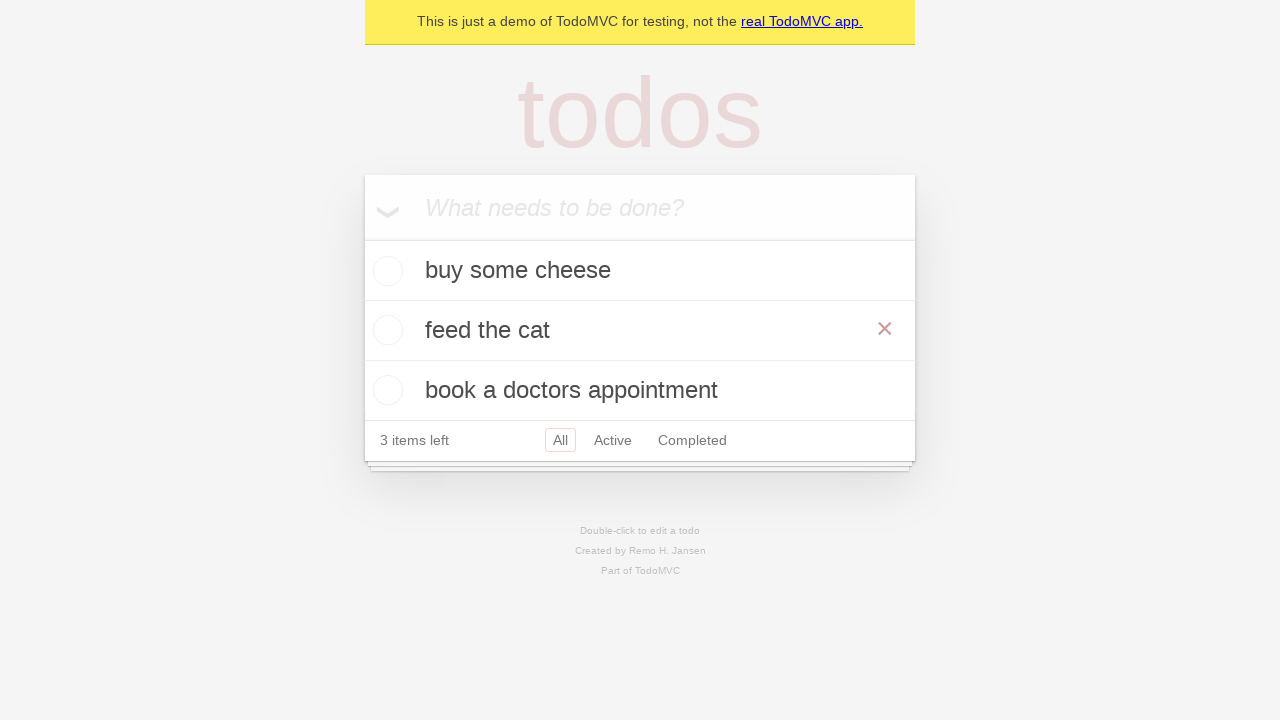

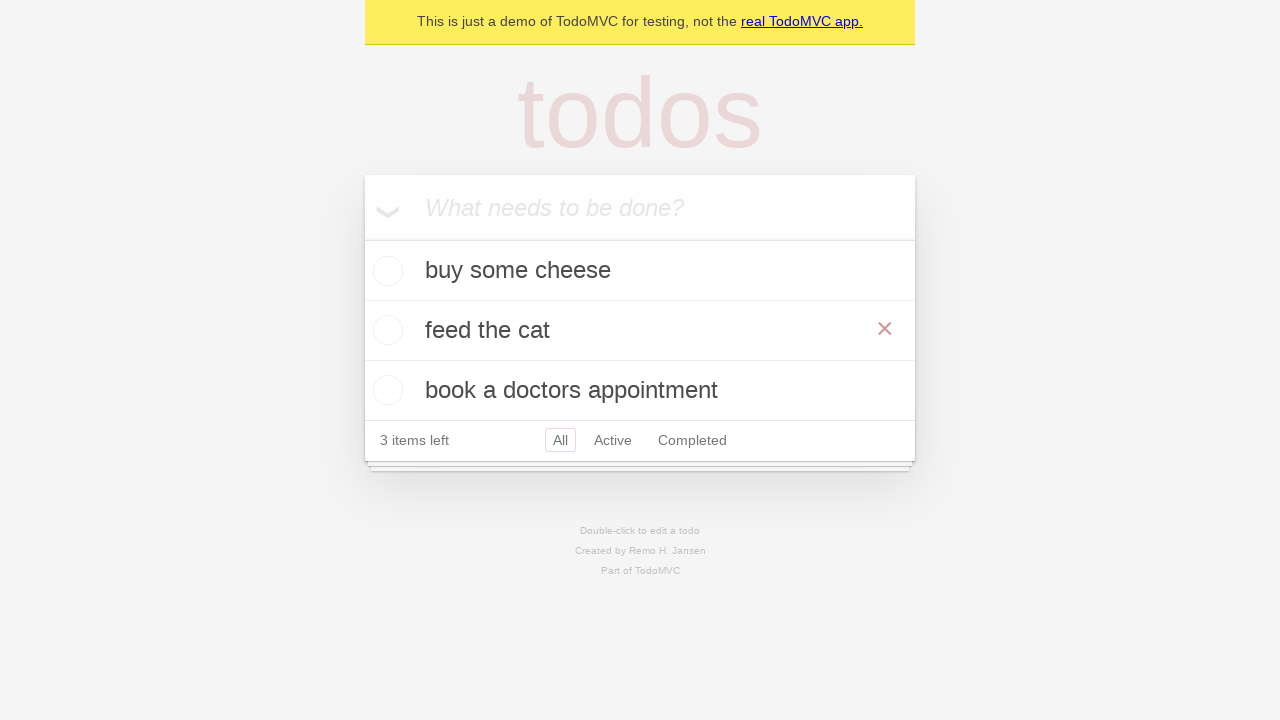